Tests opening a large modal dialog and closing it with the X button.

Starting URL: https://demoqa.com/modal-dialogs

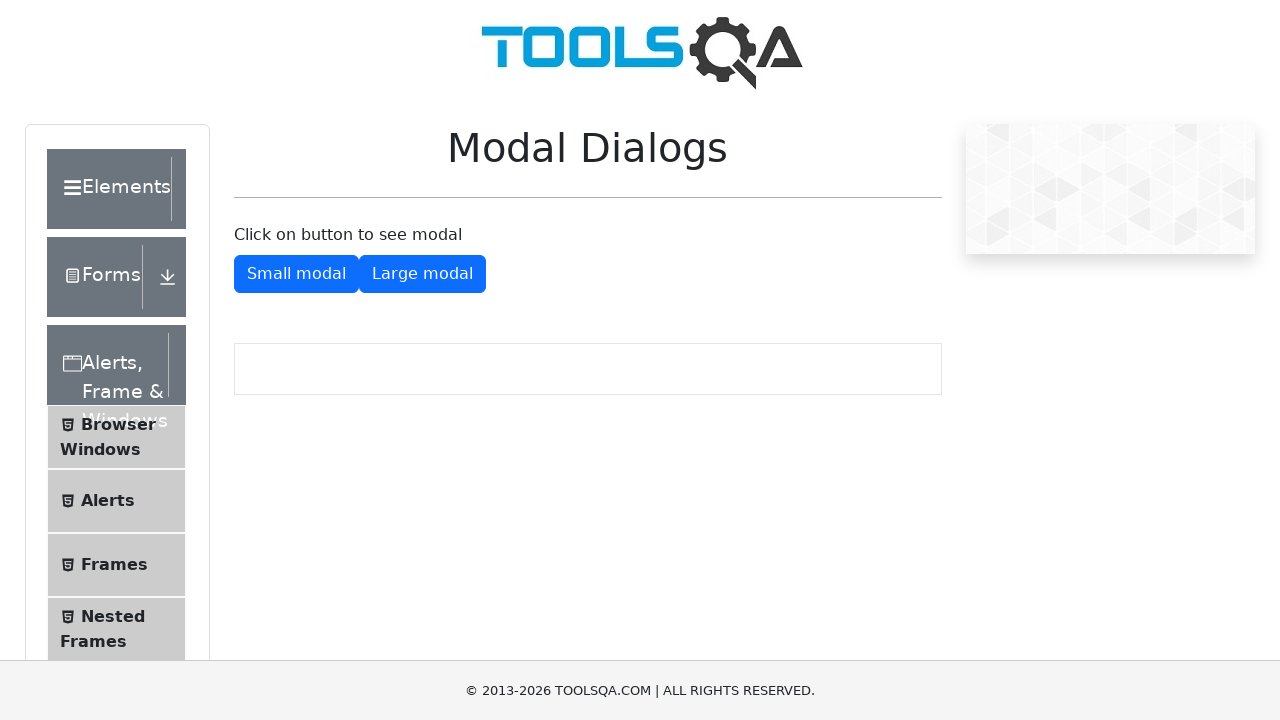

Clicked show large modal button at (422, 274) on #showLargeModal
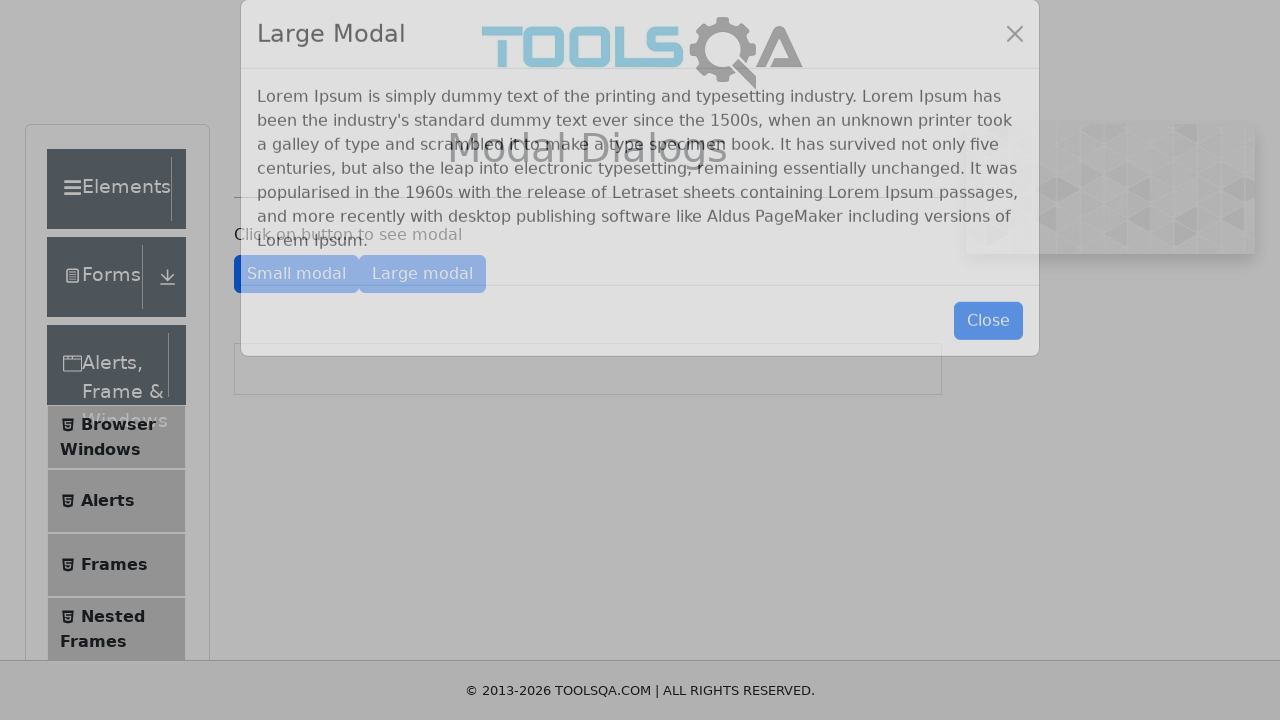

Large modal dialog appeared
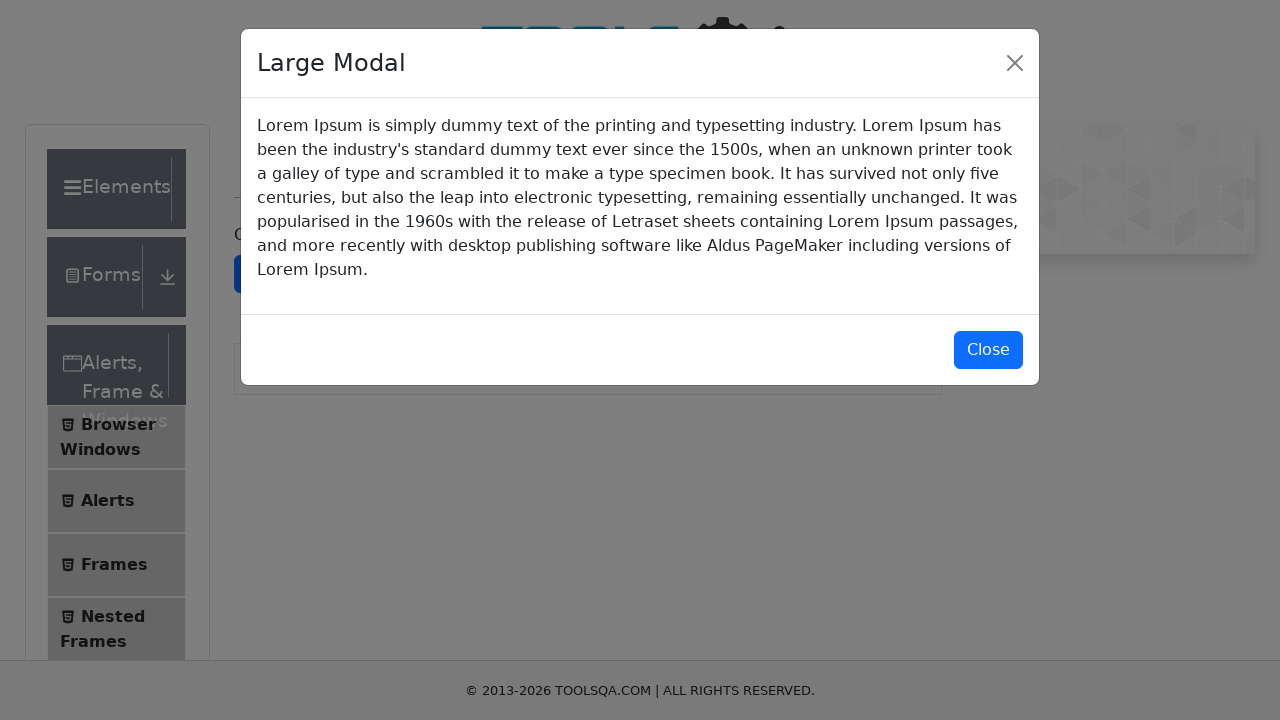

Verified modal title is present
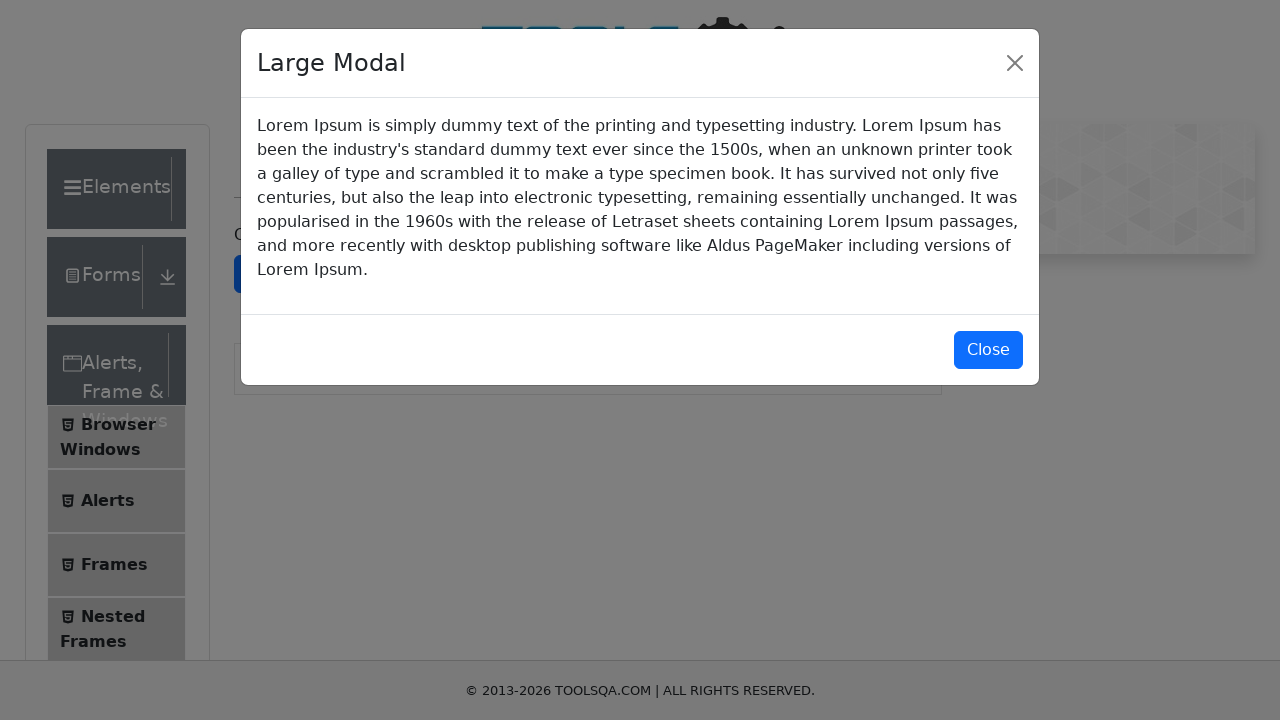

Clicked X close button on modal at (1015, 63) on xpath=//button[contains(@class, 'close')]
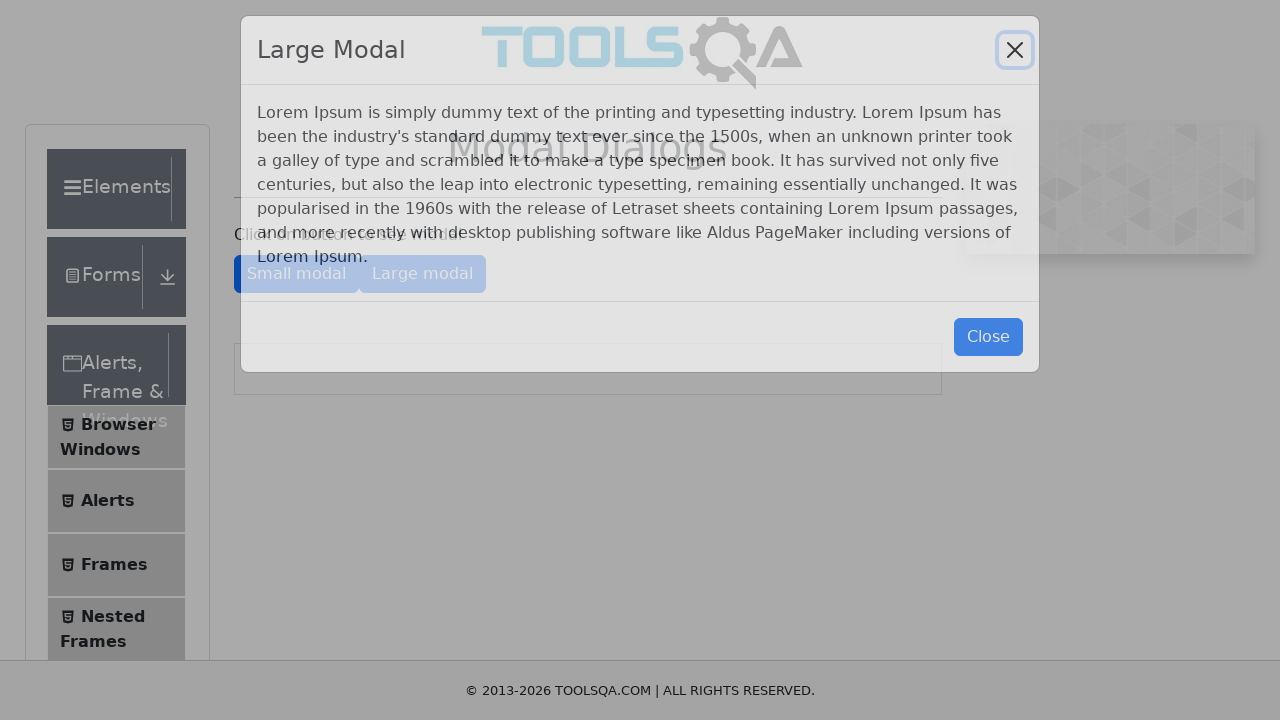

Modal dialog closed and disappeared
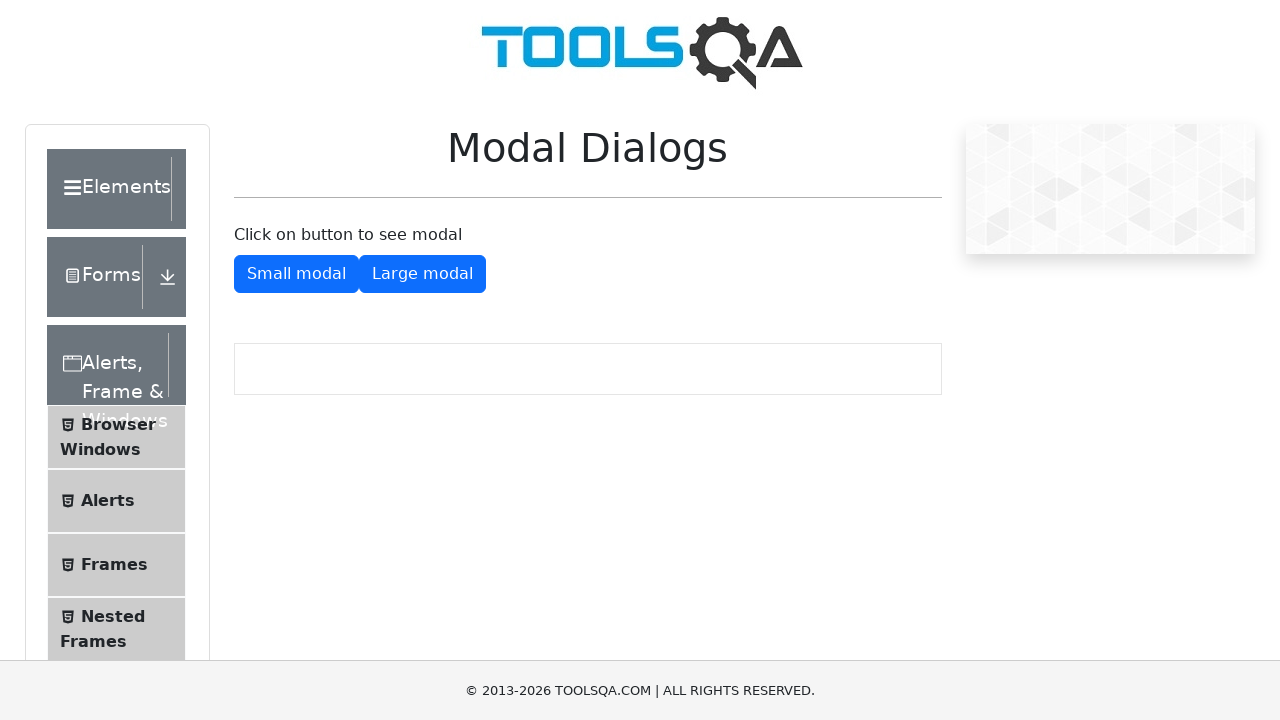

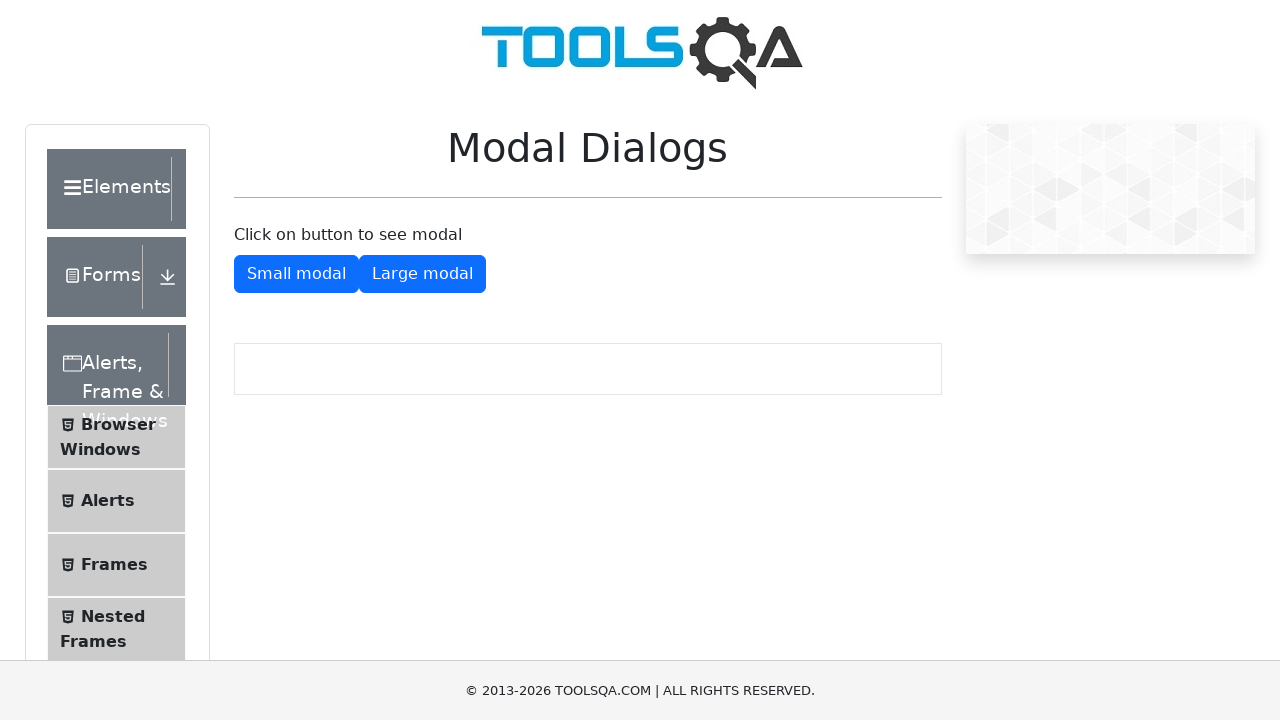